Tests alert functionality by clicking a button that triggers an alert and verifying the alert text

Starting URL: https://demoqa.com/alerts

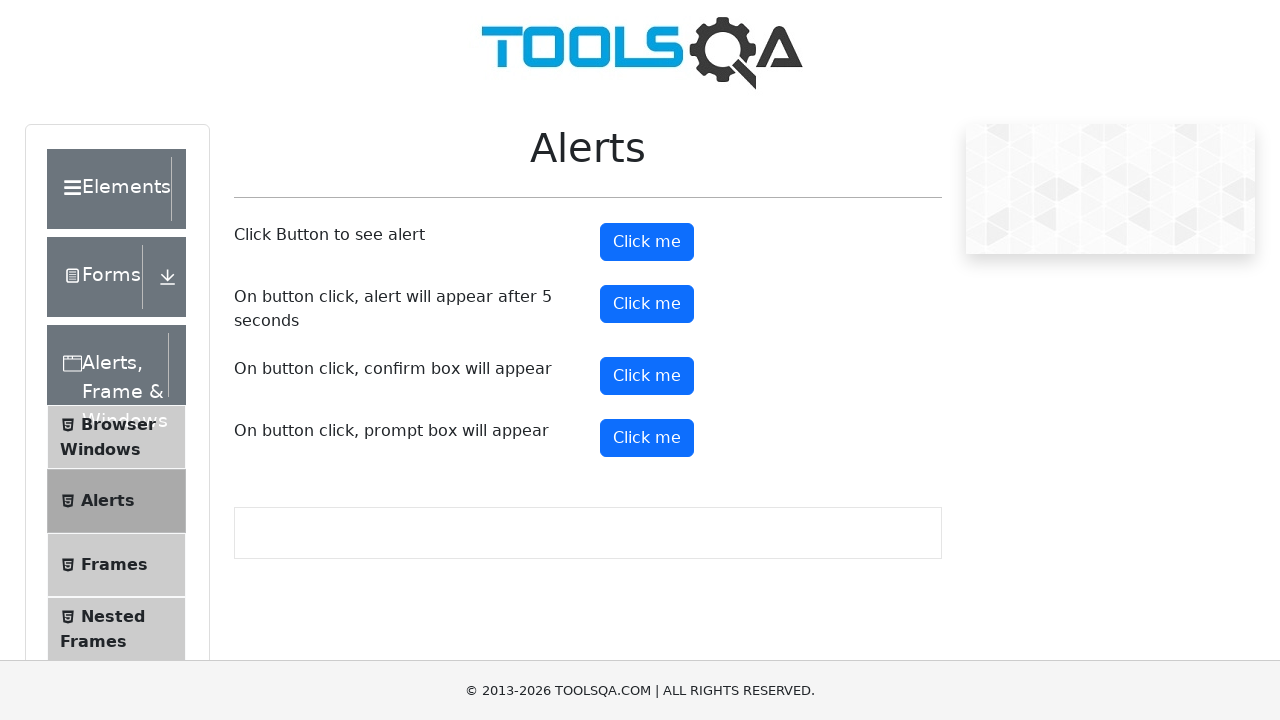

Clicked alert button to trigger alert dialog at (647, 242) on button#alertButton
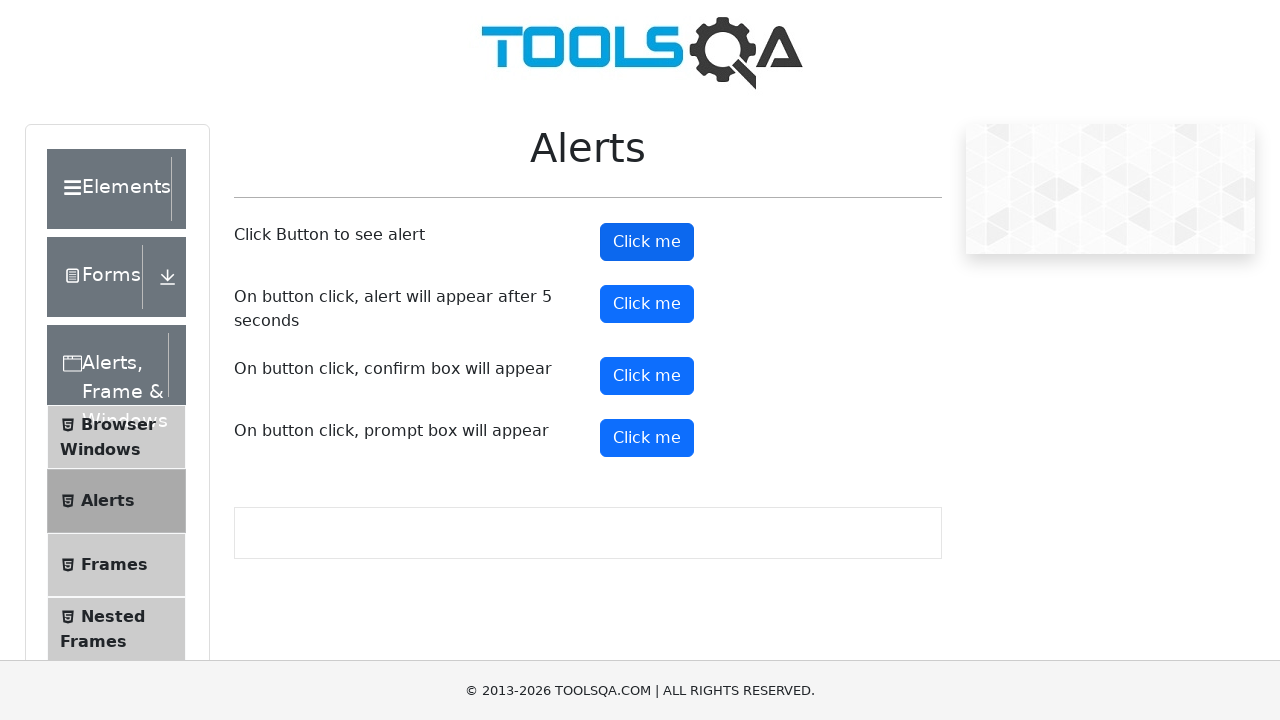

Set up dialog handler to accept alerts
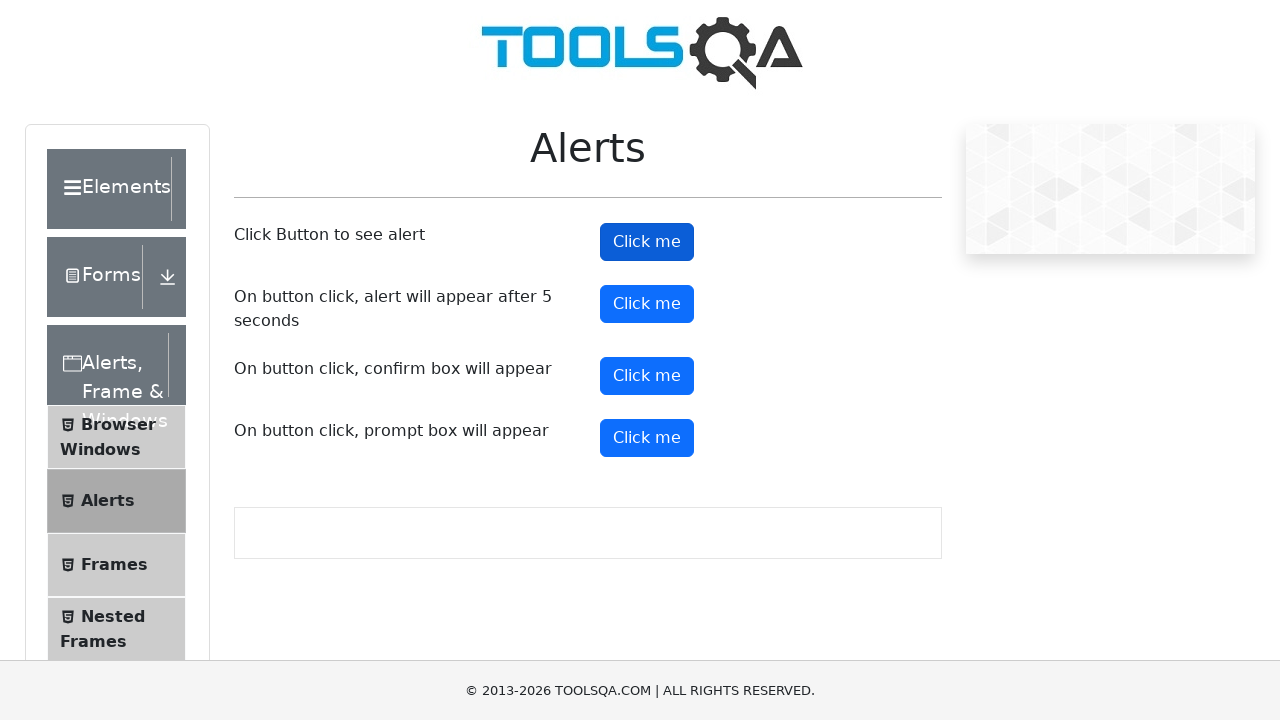

Clicked alert button again to trigger and accept alert at (647, 242) on button#alertButton
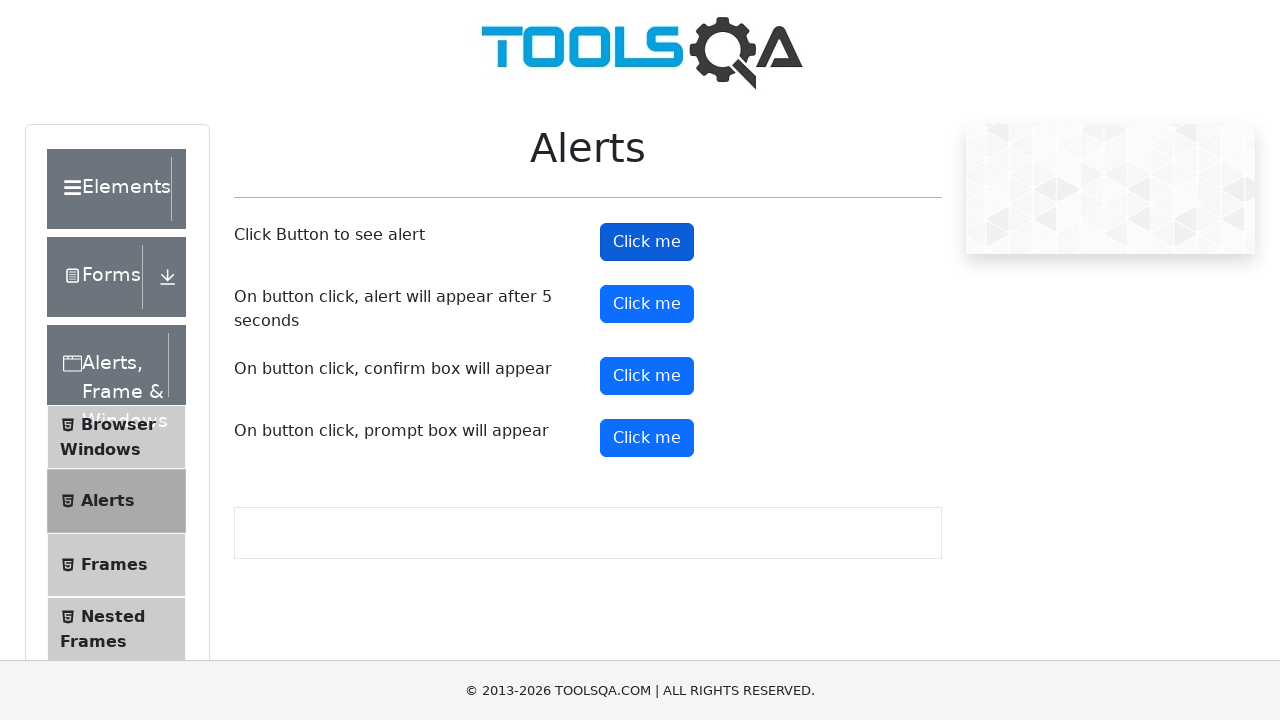

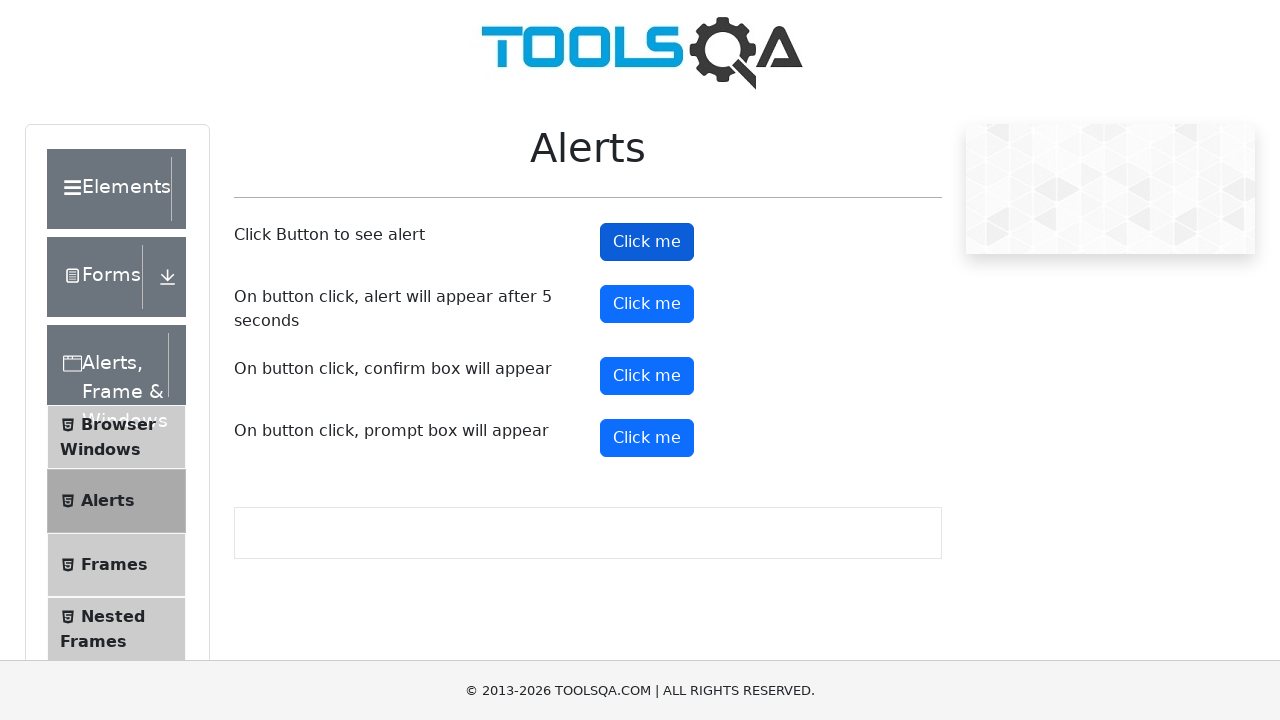